Tests calculator division functionality by clicking 1, 2, ÷, 2 and verifying the result equals 6

Starting URL: https://www.calculator.net/

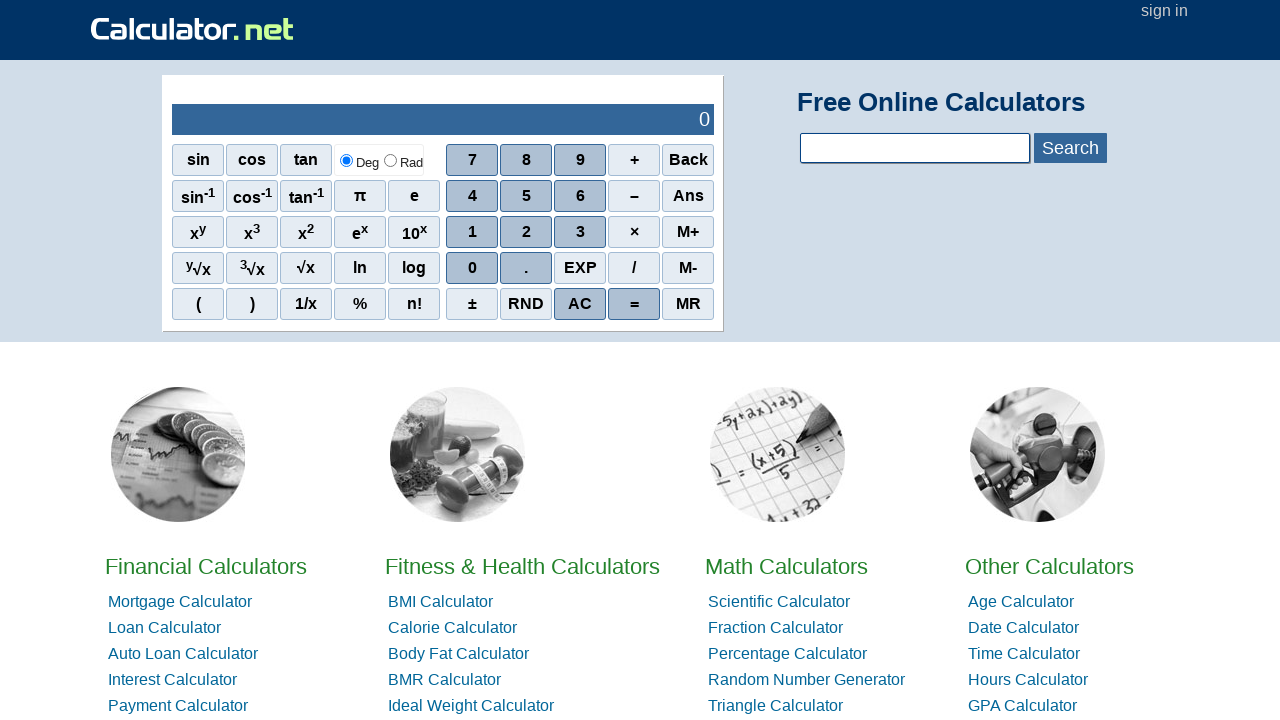

Clicked number 1 at (414, 232) on xpath=//span[contains(text(),'1')]
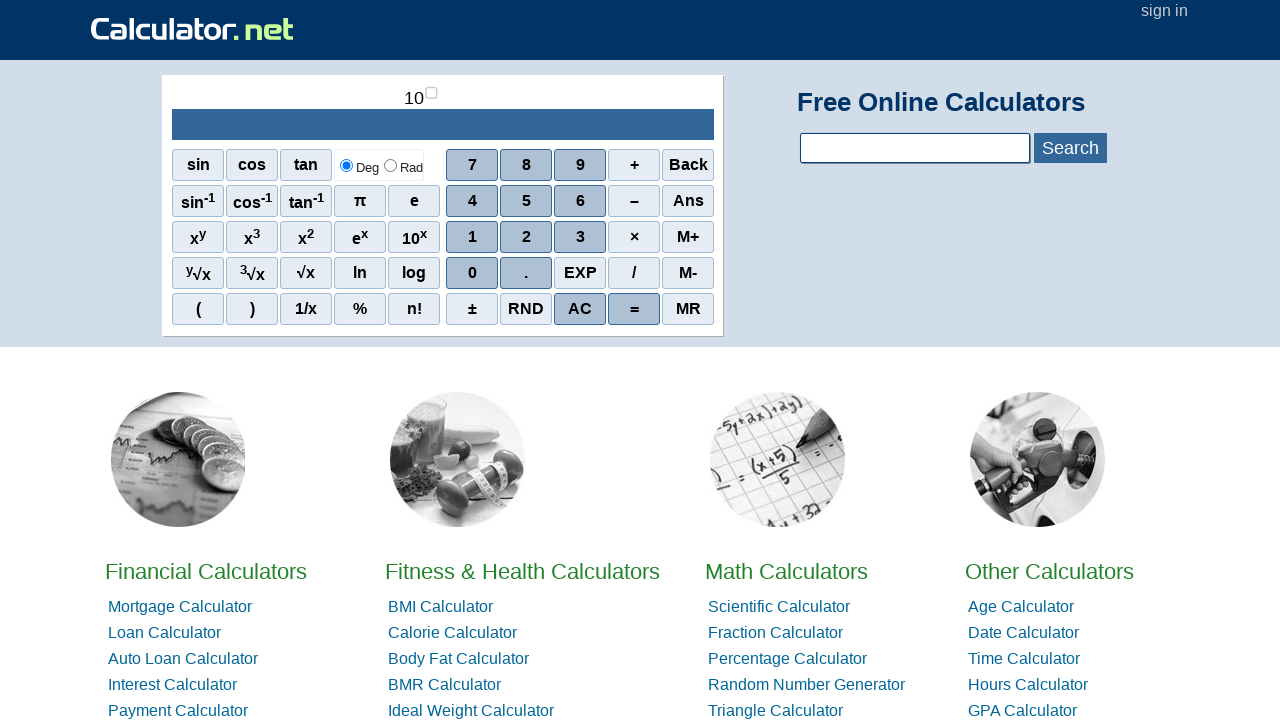

Clicked number 2 to form 12 at (526, 237) on xpath=//span[contains(text(),'2')]
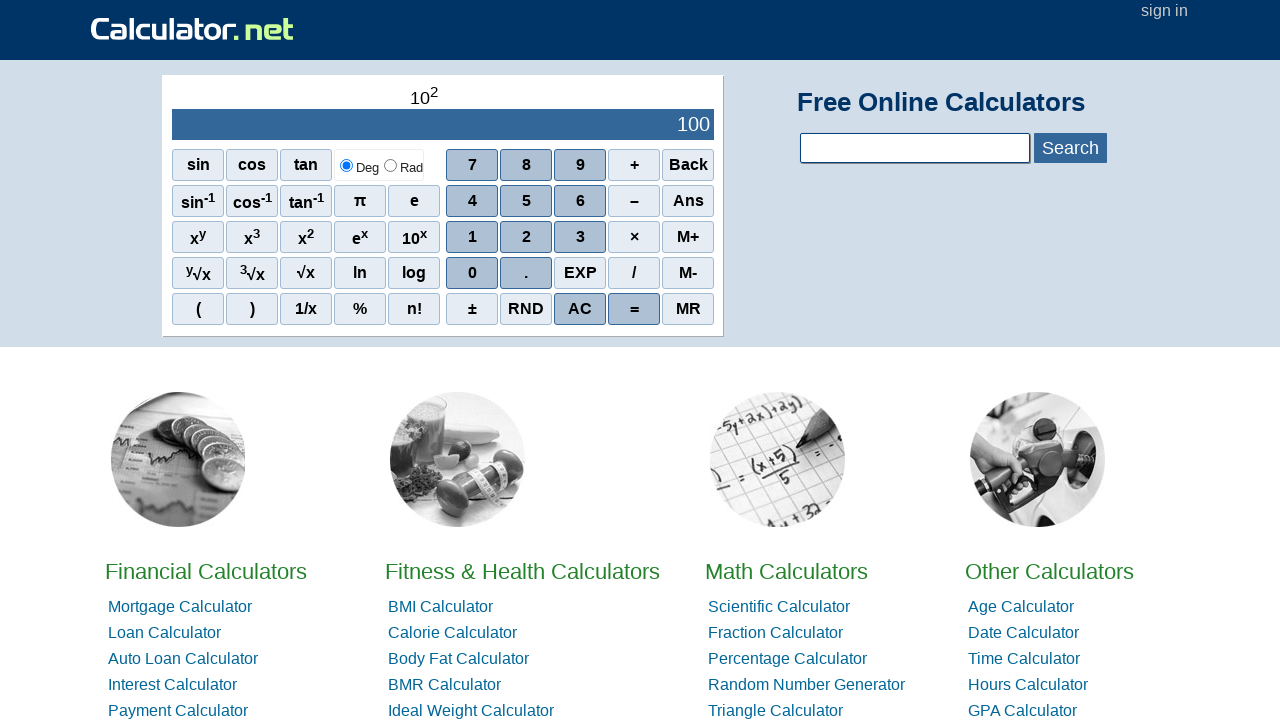

Clicked division (÷) operator at (634, 273) on xpath=//tbody/tr[2]/td[2]/div[1]/div[4]/span[4]
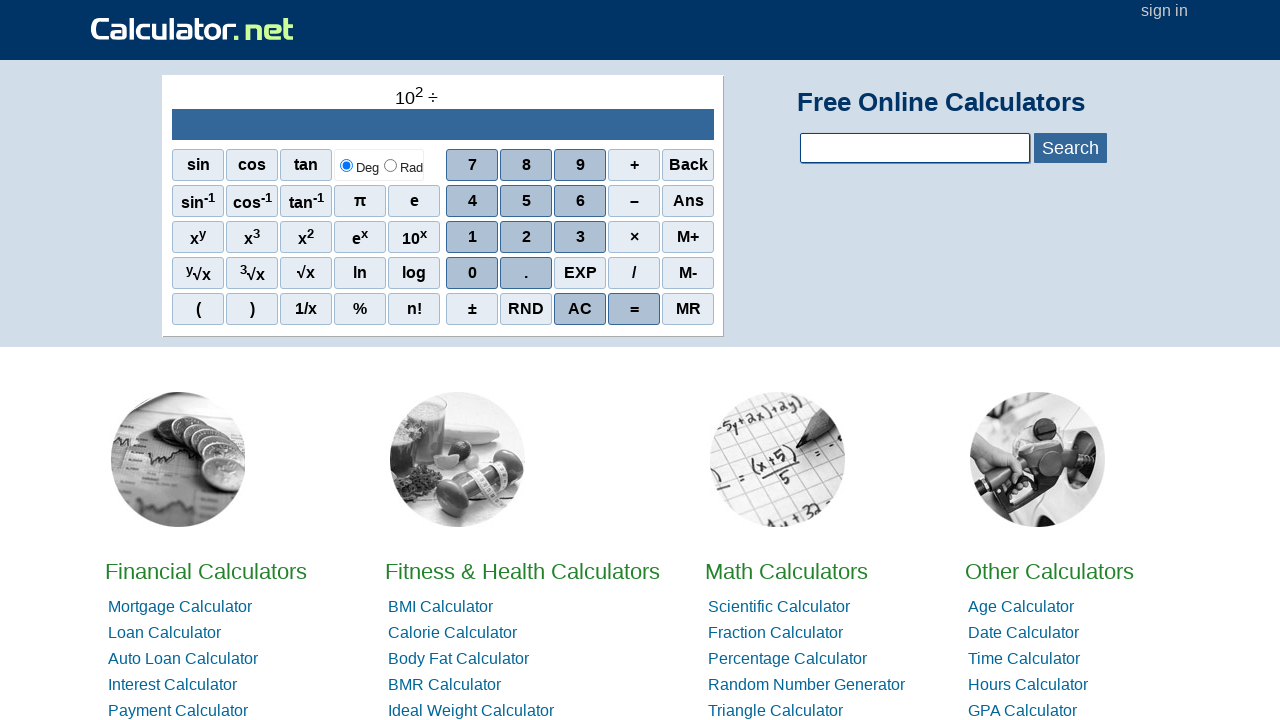

Clicked number 2 as divisor at (526, 237) on xpath=//span[contains(text(),'2')]
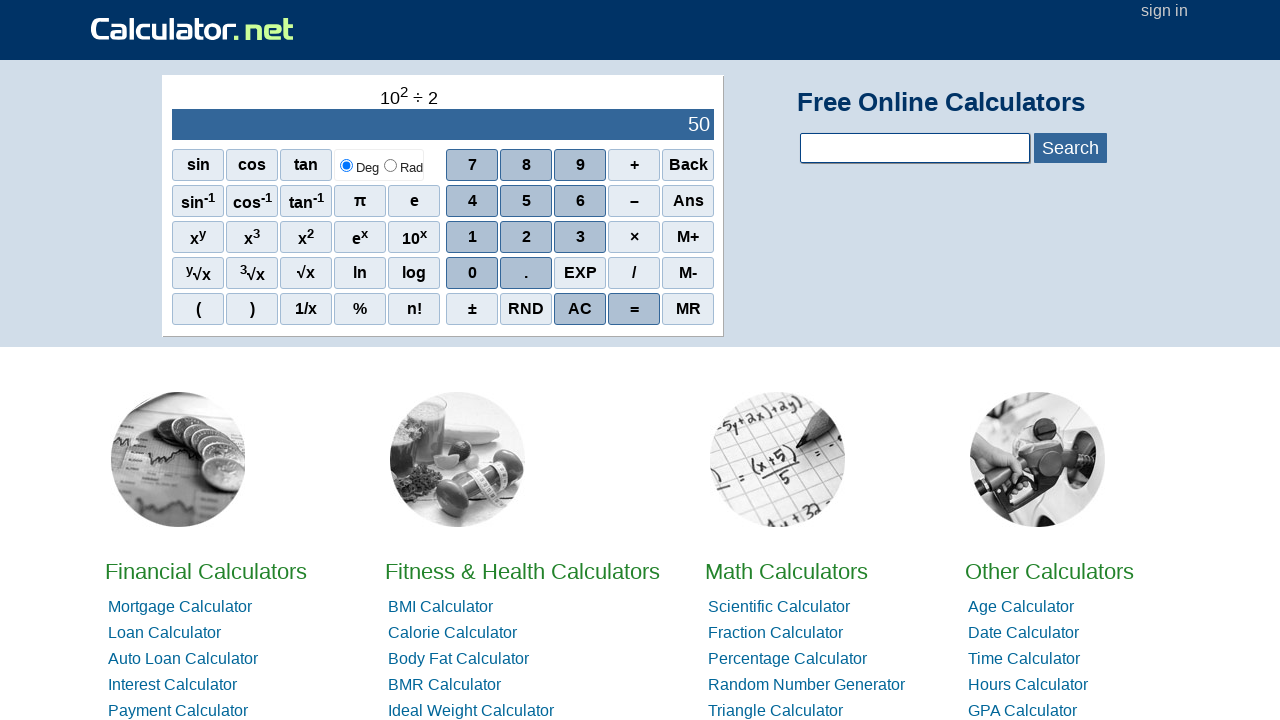

Located result output element
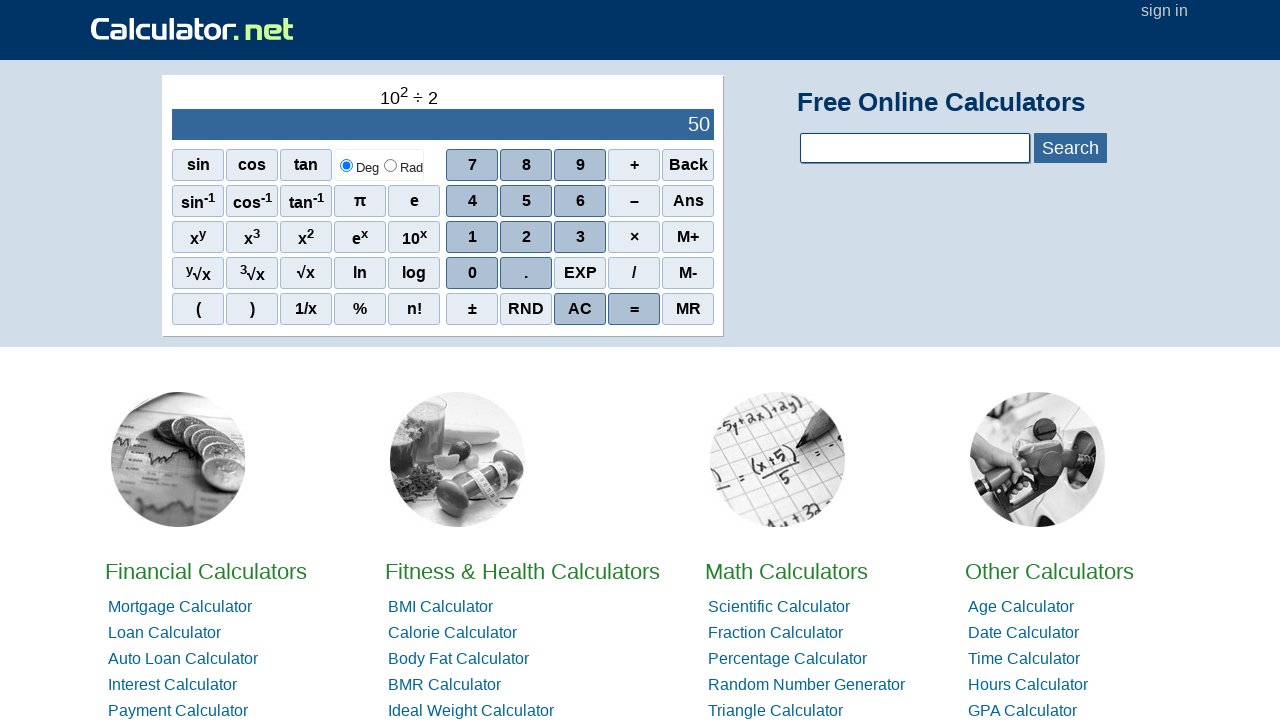

Retrieved result text: 50
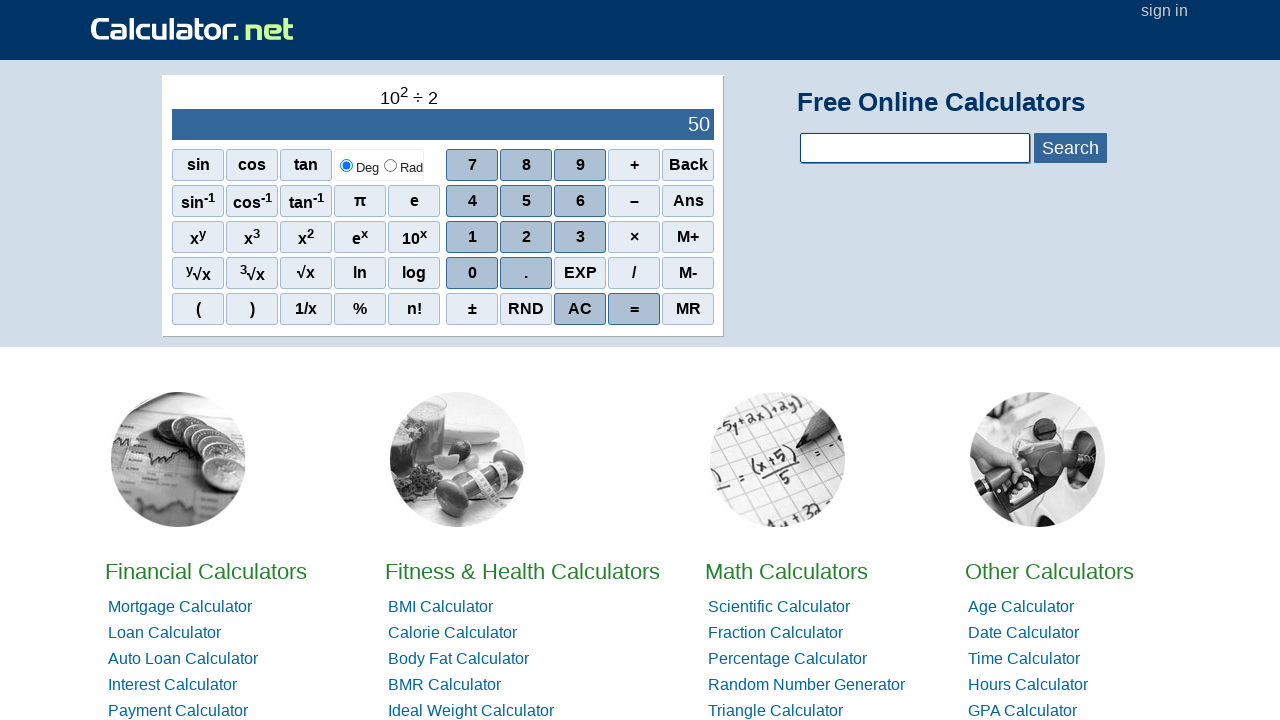

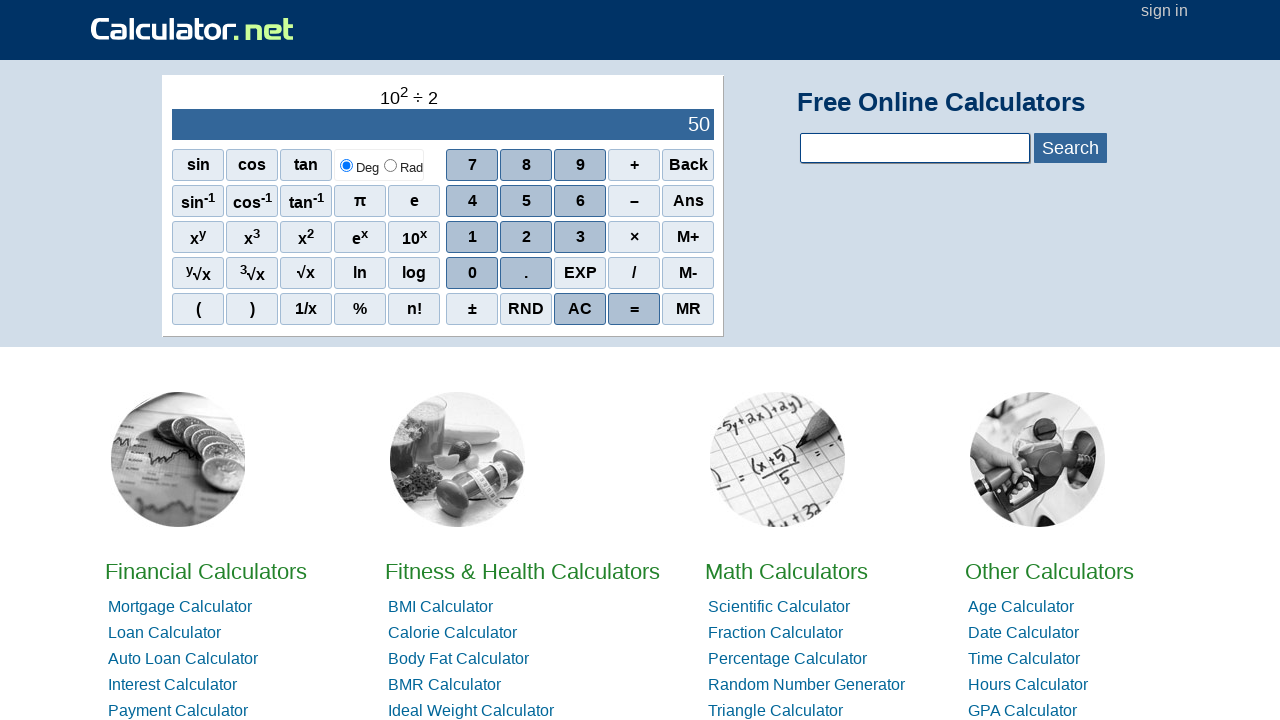